Tests selecting a dropdown option by its index position

Starting URL: https://the-internet.herokuapp.com/dropdown

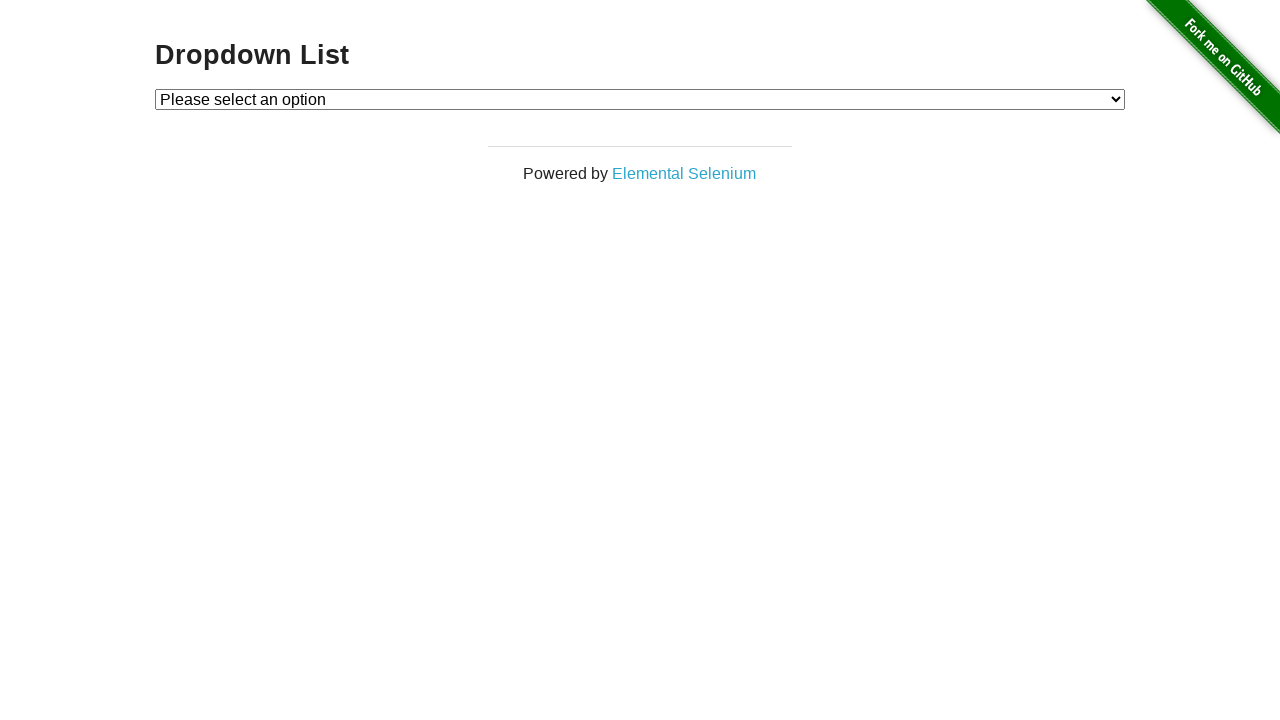

Dropdown element is present and ready
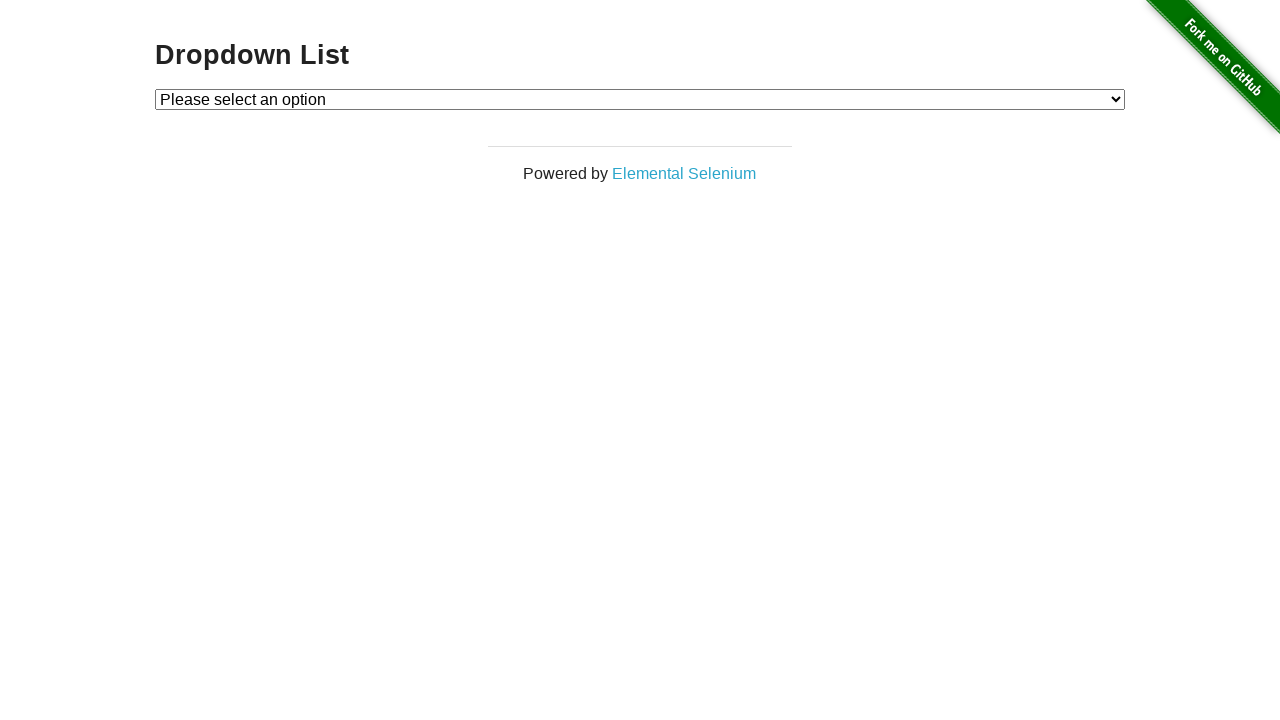

Selected dropdown option at index 1 on #dropdown
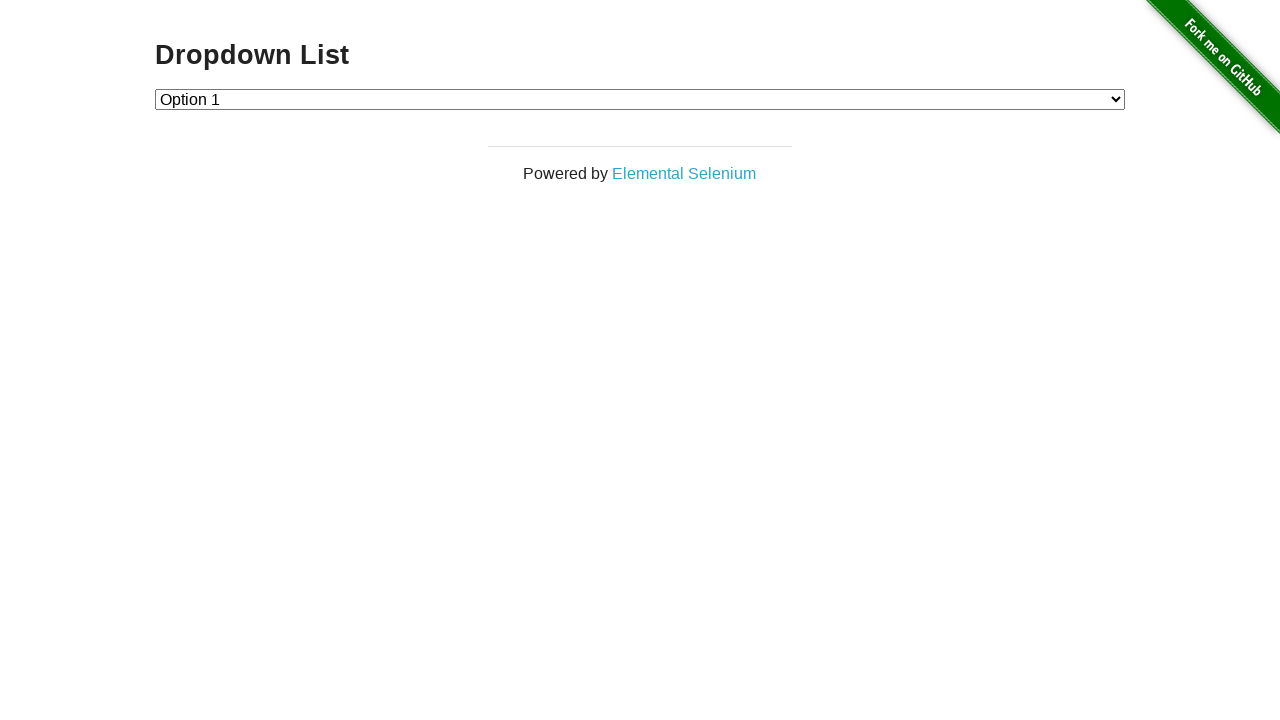

Retrieved selected option text
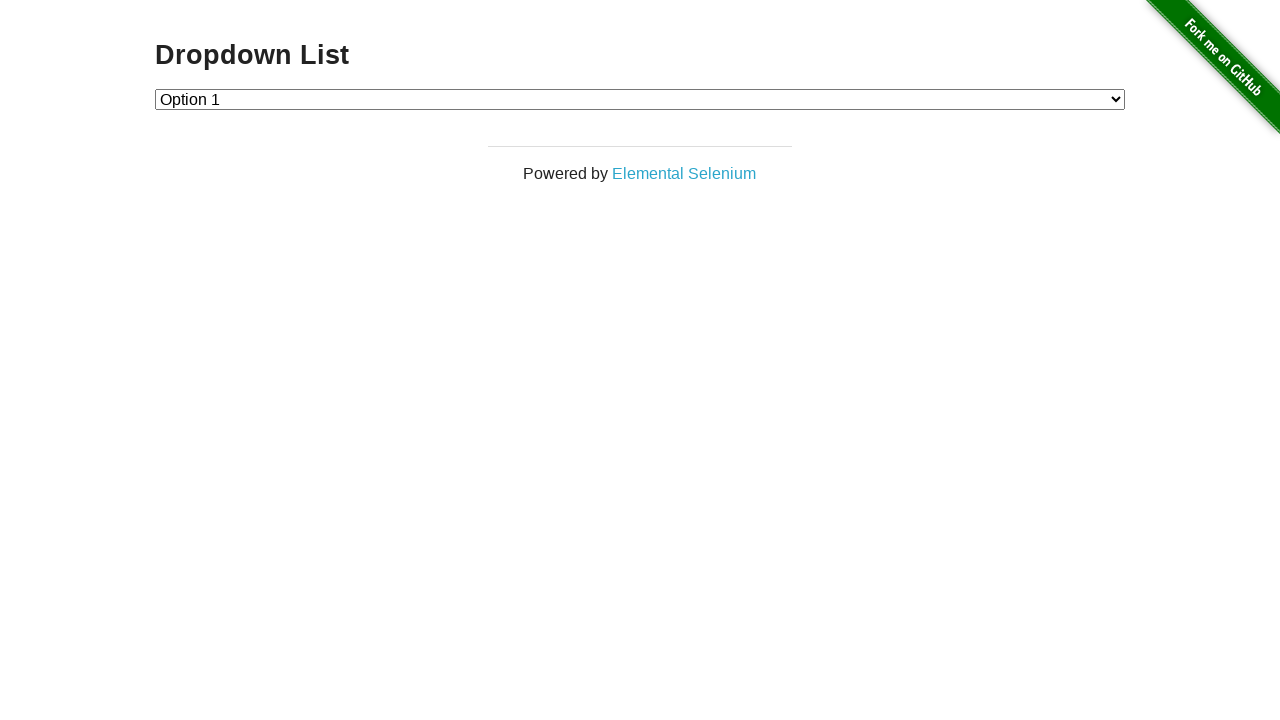

Assertion passed: Option 1 is correctly selected
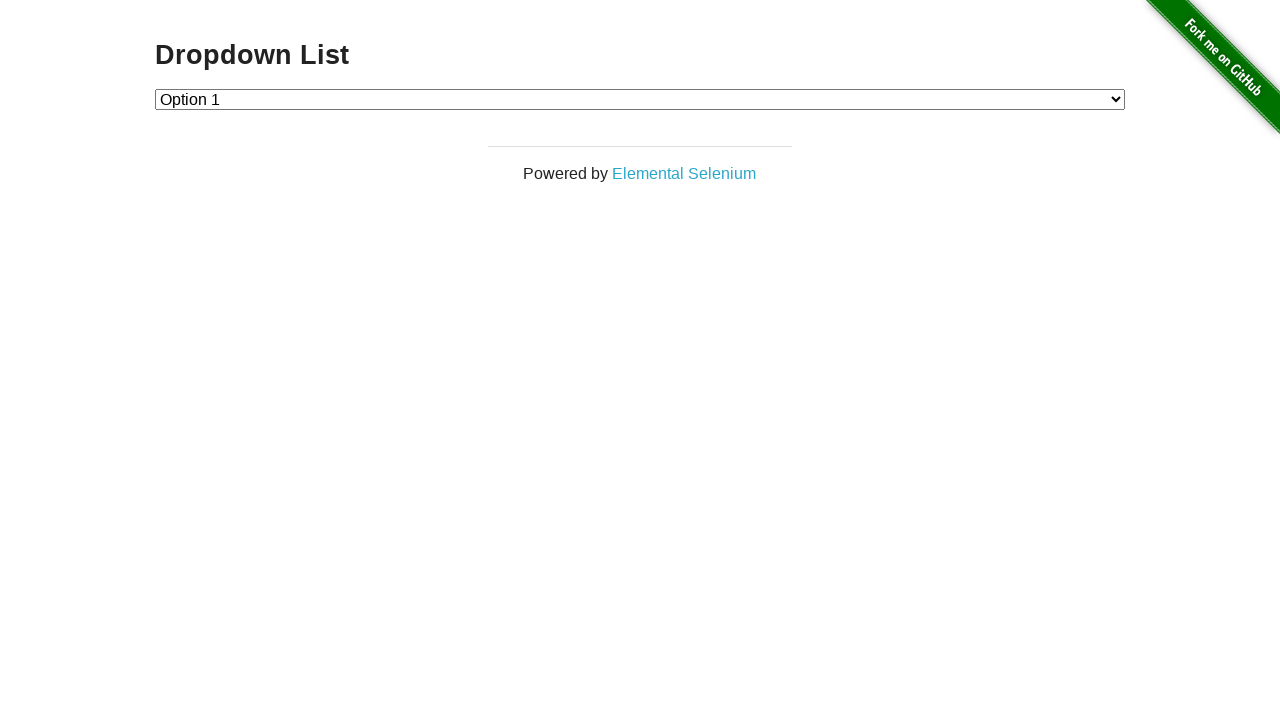

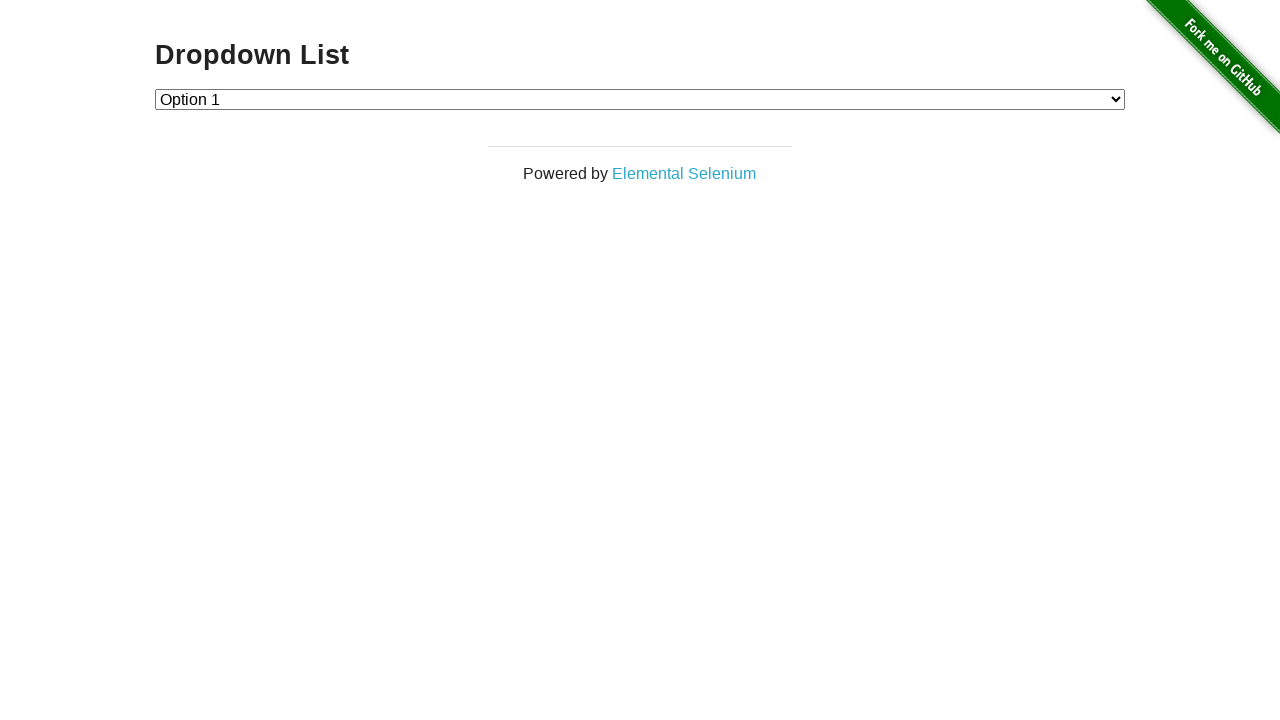